Tests editing a todo item by double-clicking, filling new text, and pressing Enter.

Starting URL: https://demo.playwright.dev/todomvc

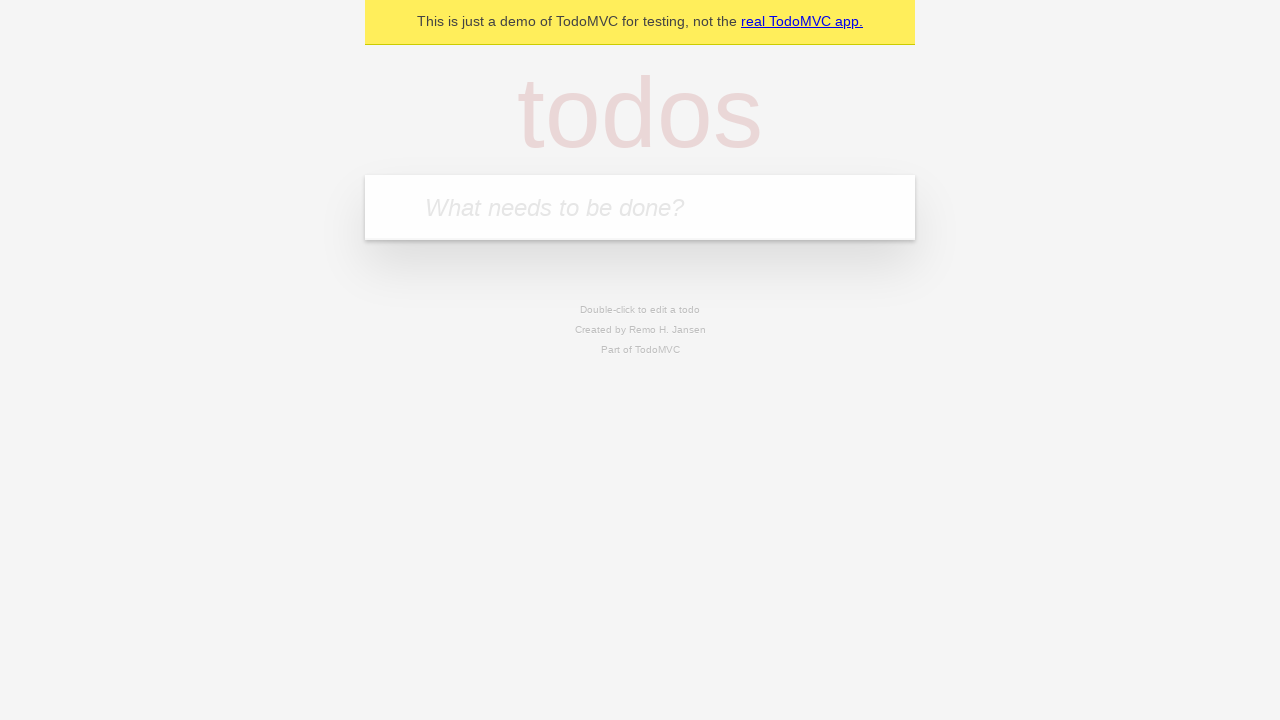

Filled new todo input with 'buy some cheese' on internal:attr=[placeholder="What needs to be done?"i]
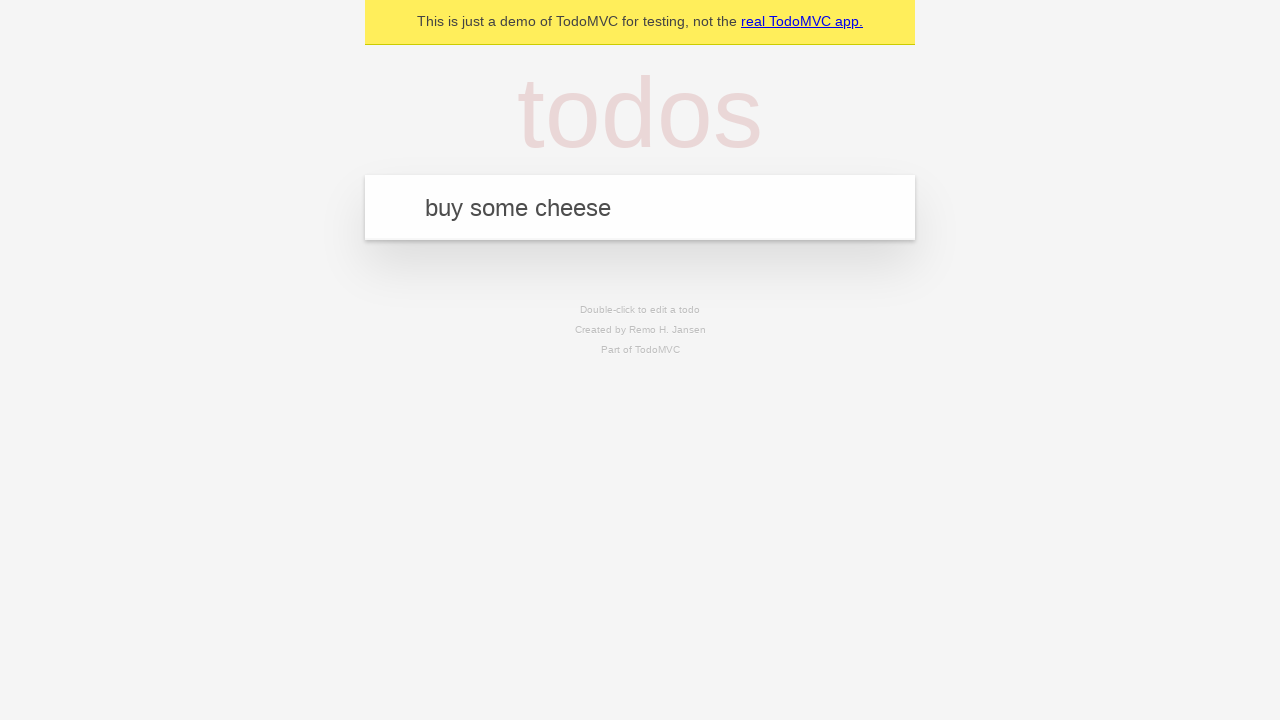

Pressed Enter to add todo 'buy some cheese' on internal:attr=[placeholder="What needs to be done?"i]
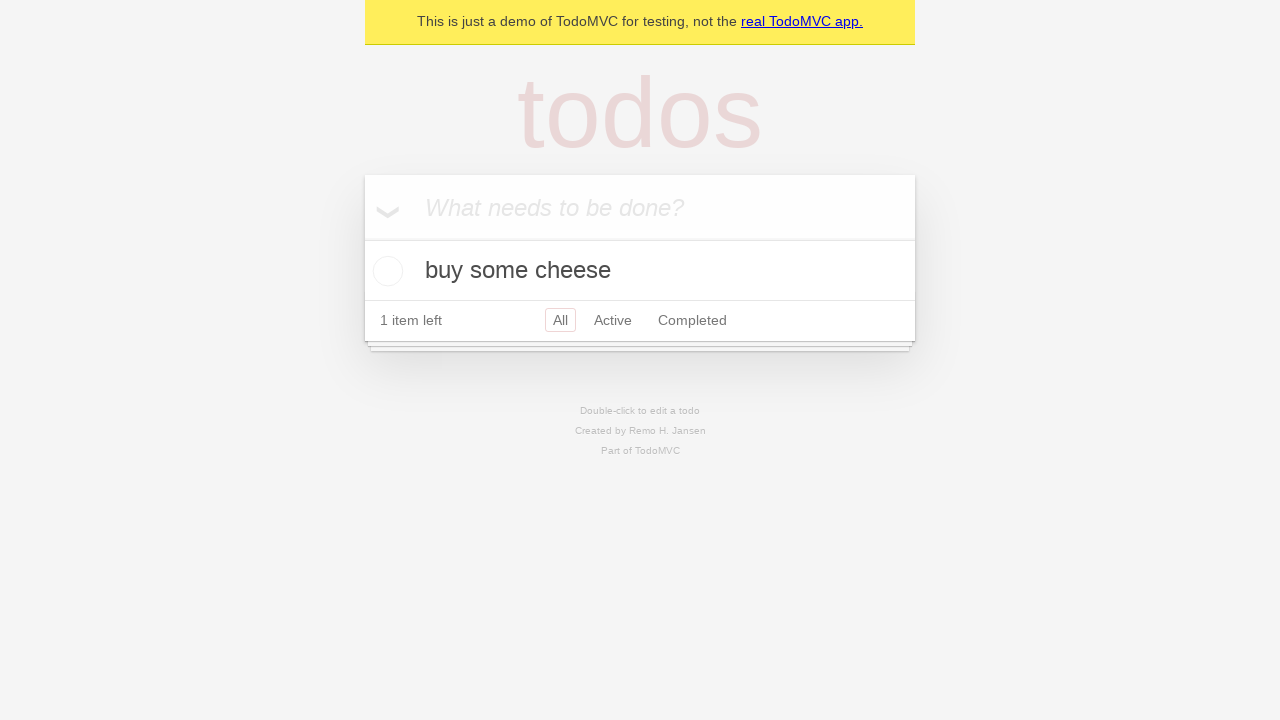

Filled new todo input with 'feed the cat' on internal:attr=[placeholder="What needs to be done?"i]
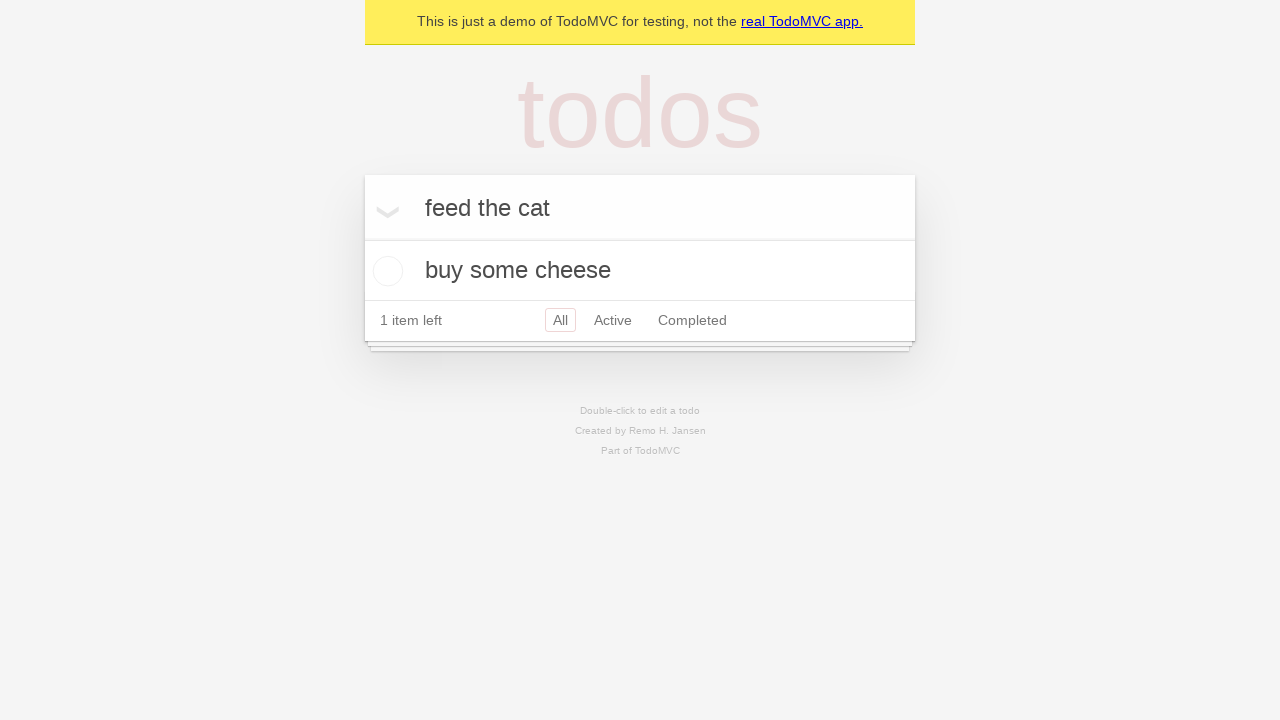

Pressed Enter to add todo 'feed the cat' on internal:attr=[placeholder="What needs to be done?"i]
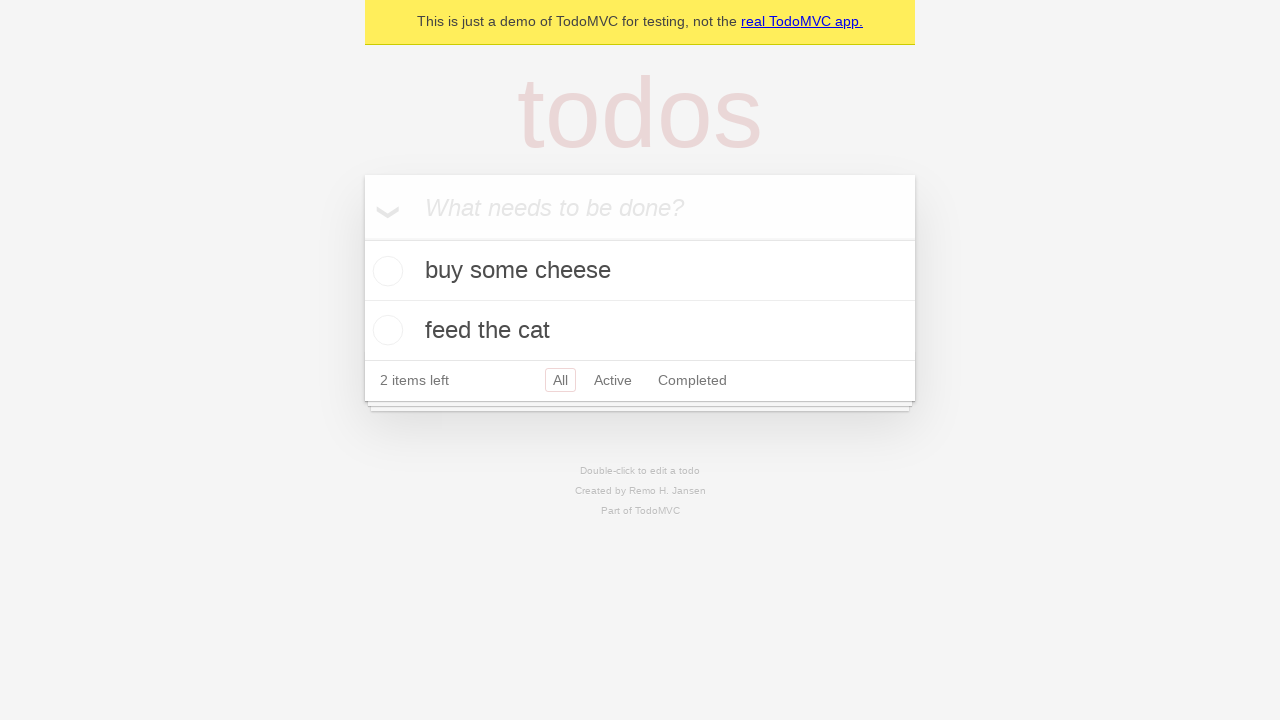

Filled new todo input with 'book a doctors appointment' on internal:attr=[placeholder="What needs to be done?"i]
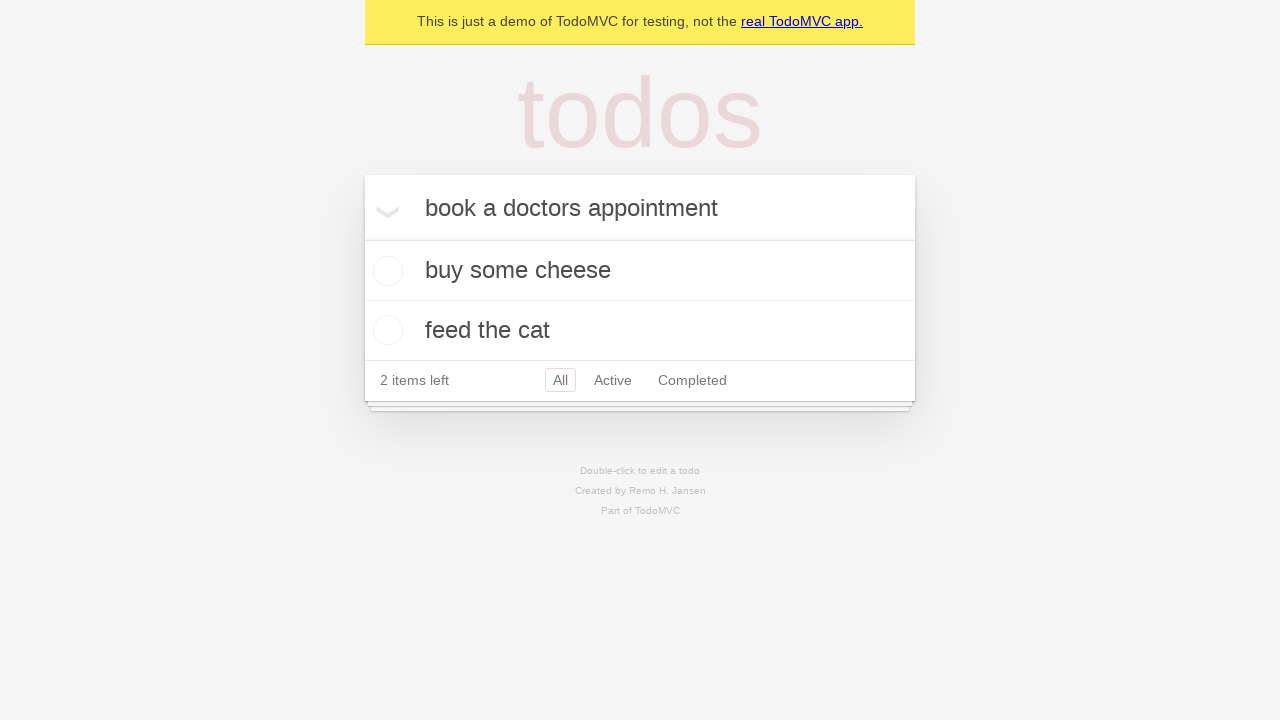

Pressed Enter to add todo 'book a doctors appointment' on internal:attr=[placeholder="What needs to be done?"i]
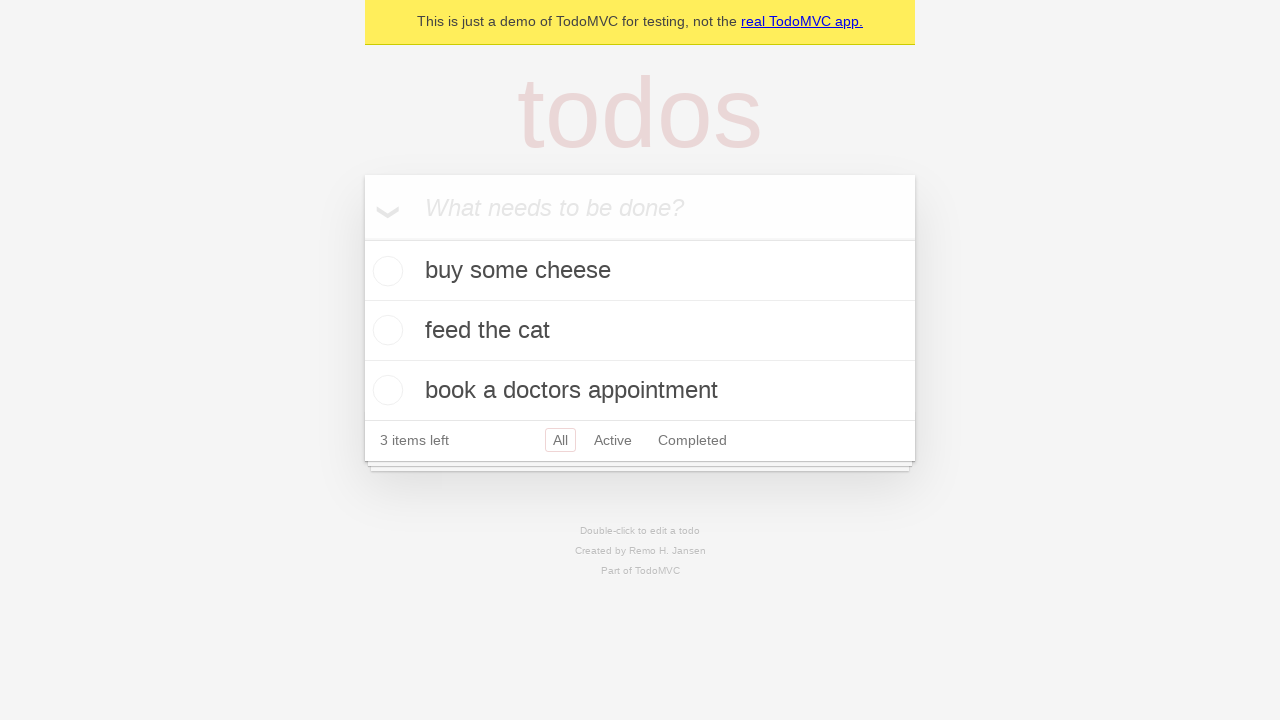

All 3 todo items have been added and are visible
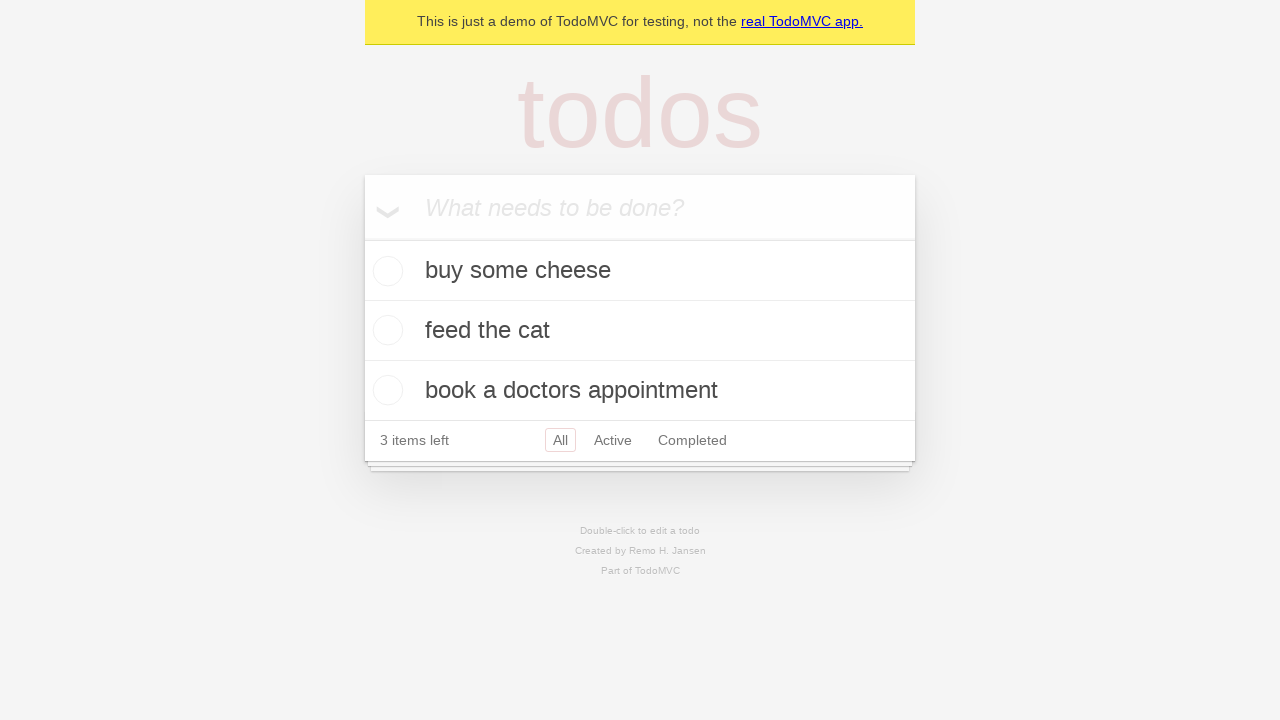

Double-clicked second todo item to enter edit mode at (640, 331) on [data-testid='todo-item'] >> nth=1
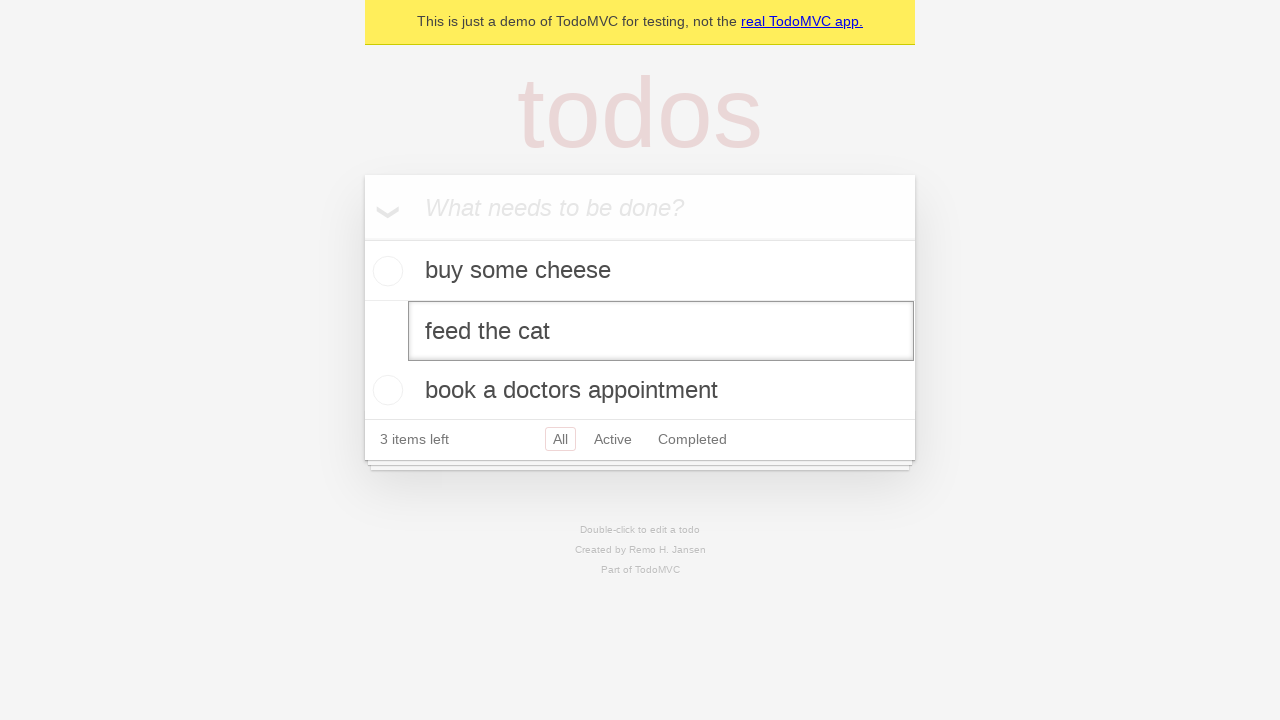

Filled edit textbox with new text 'buy some sausages' on [data-testid='todo-item'] >> nth=1 >> internal:role=textbox[name="Edit"i]
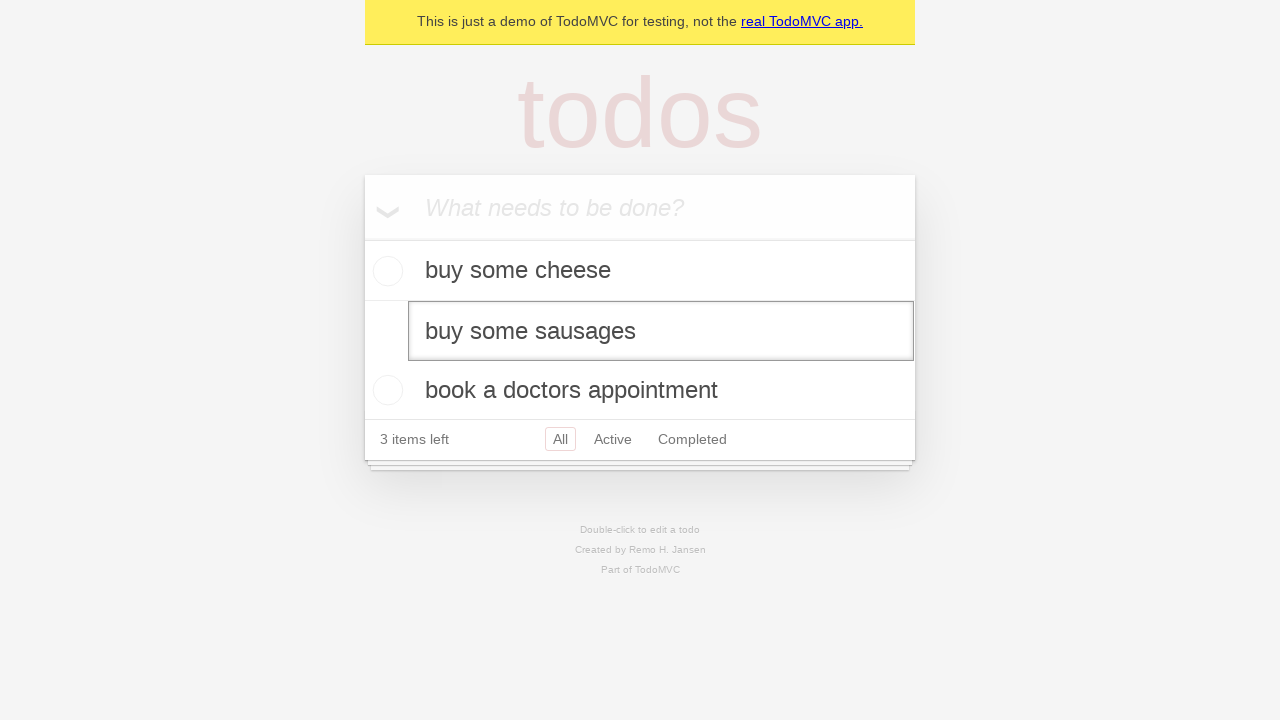

Pressed Enter to save the edited todo item on [data-testid='todo-item'] >> nth=1 >> internal:role=textbox[name="Edit"i]
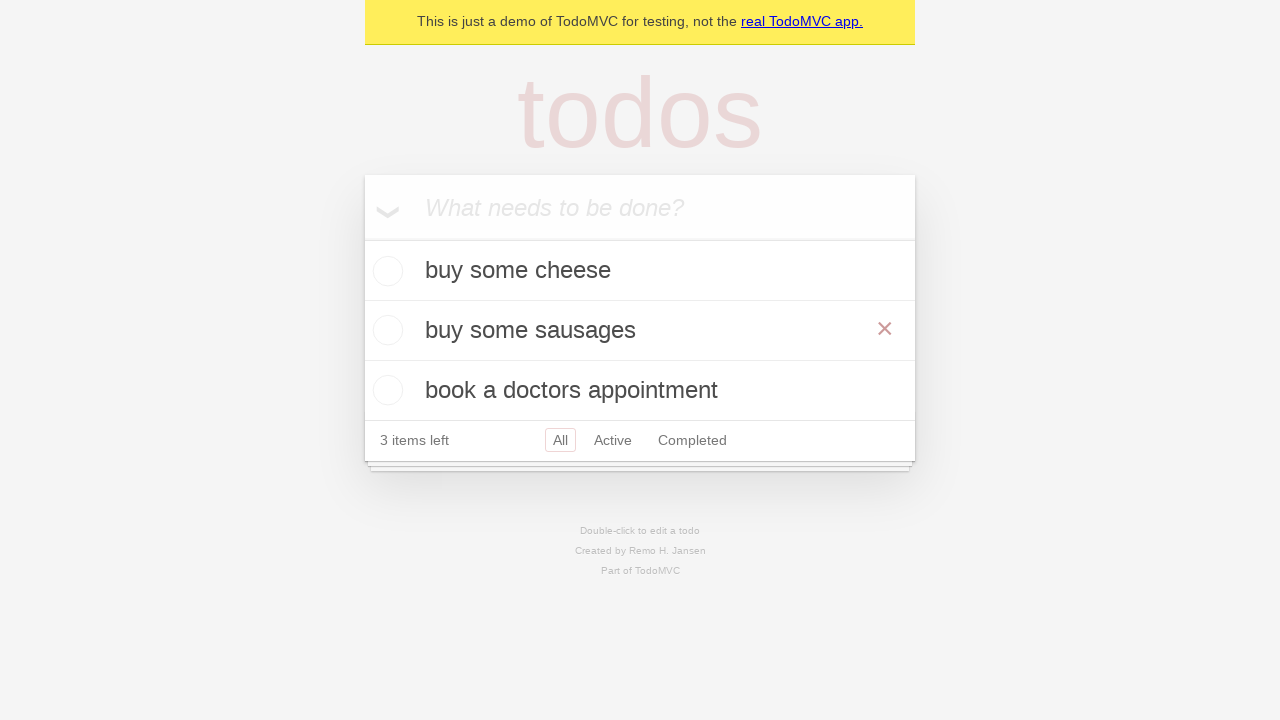

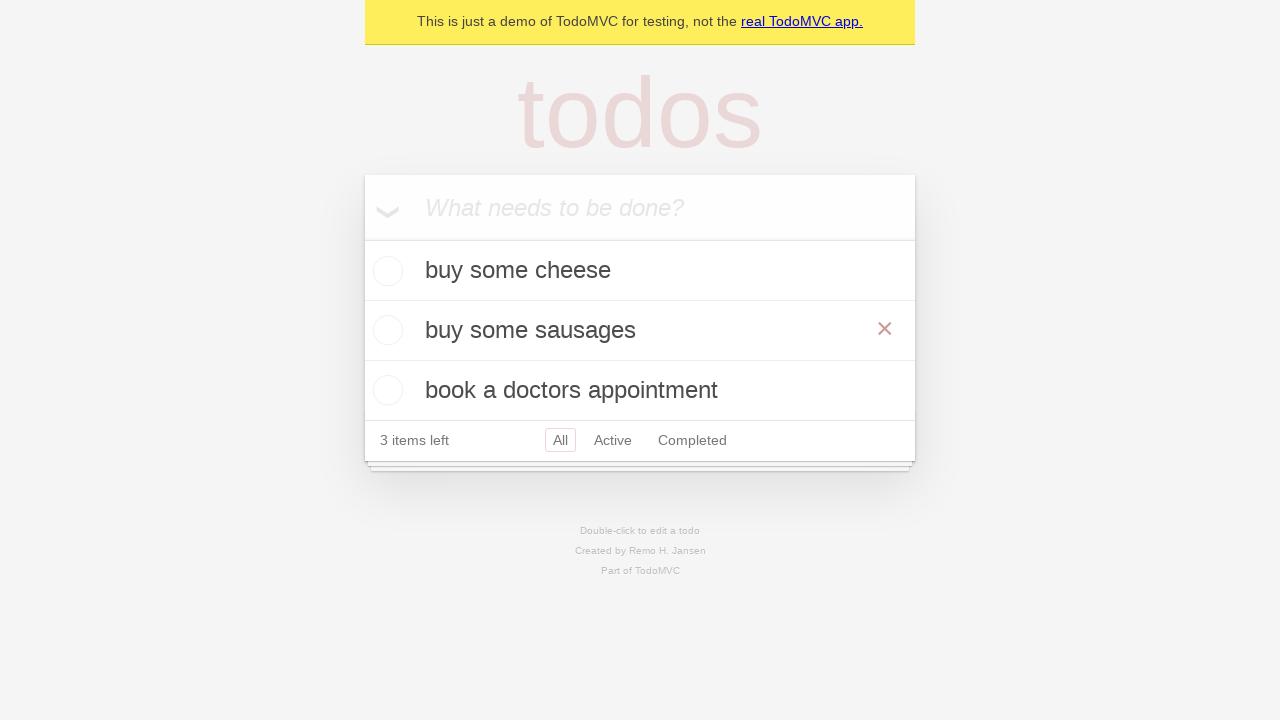